Tests clicking the green/teal button, accepting the confirm popup, and verifying the resulting message

Starting URL: https://kristinek.github.io/site/examples/alerts_popups

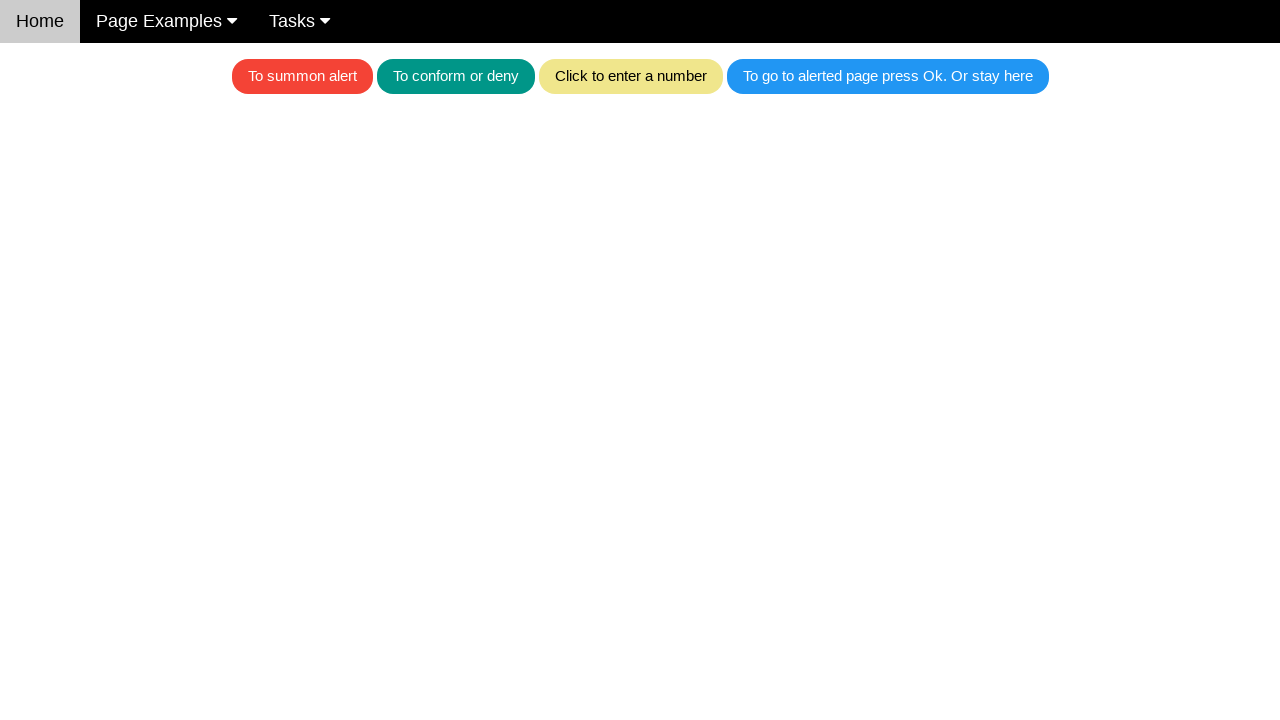

Set up dialog handler to accept confirm popup
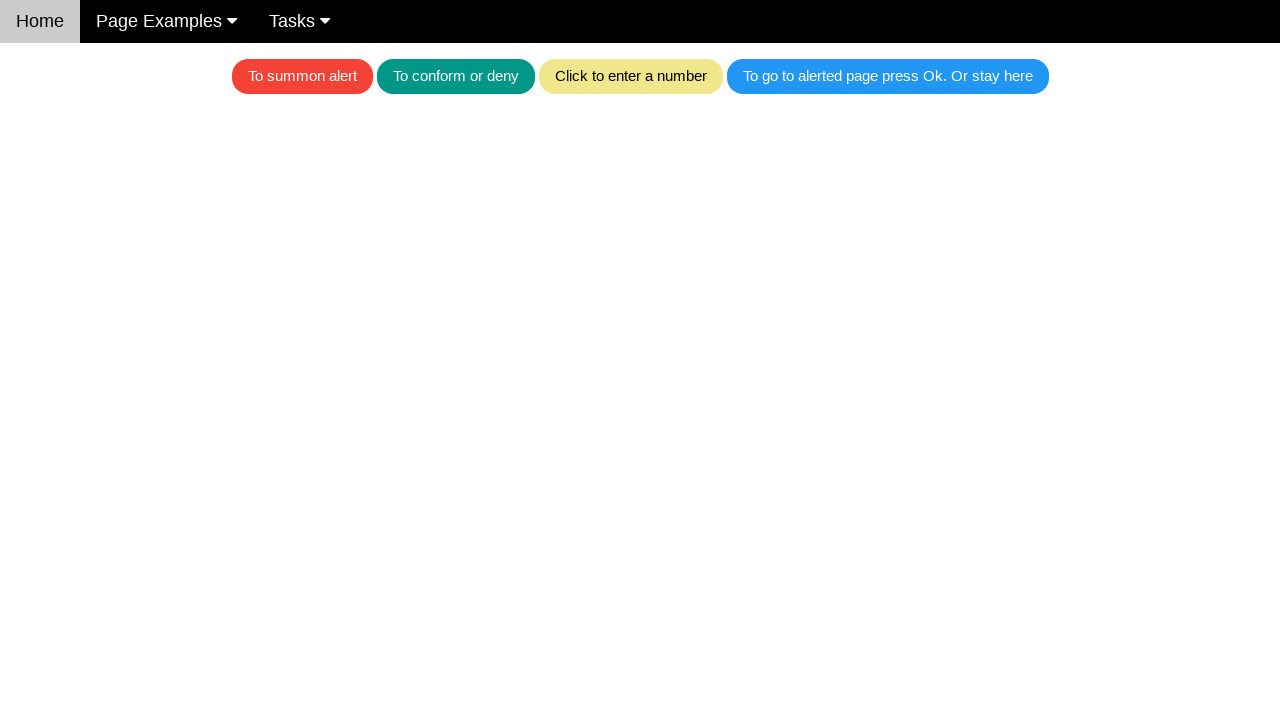

Clicked the green/teal button to trigger confirm popup at (456, 76) on .w3-teal
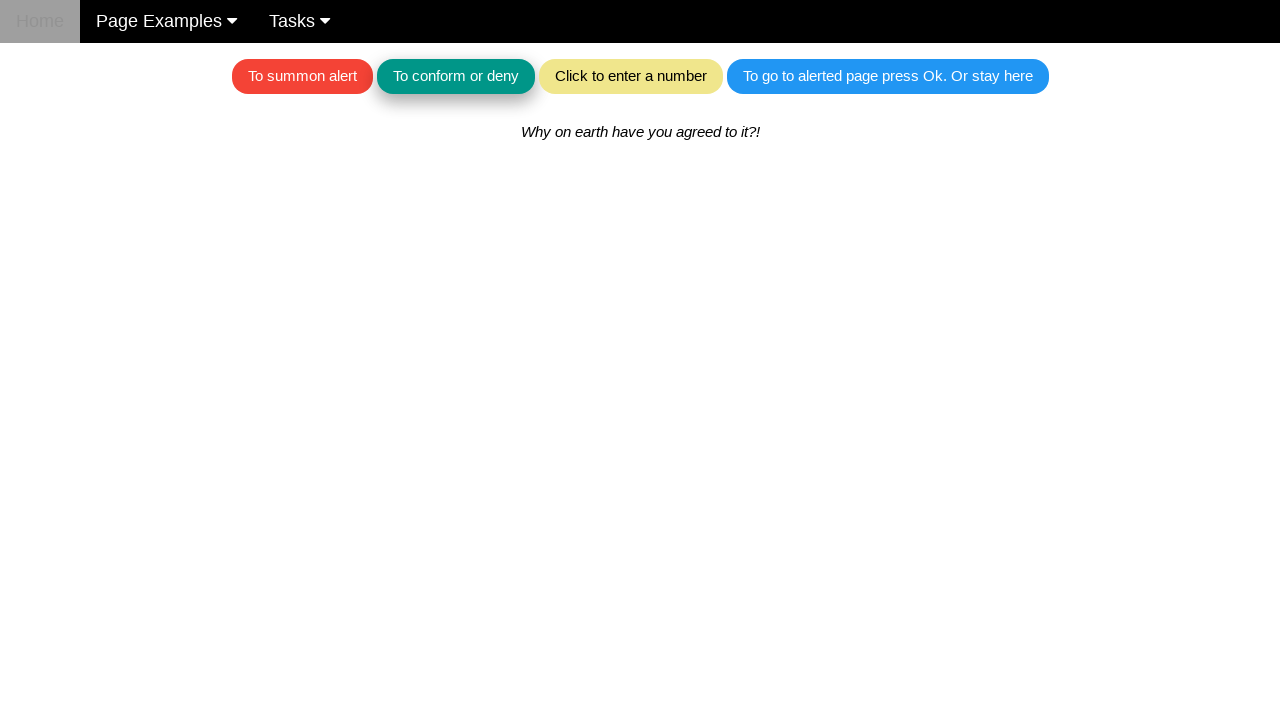

Waited for confirmation message to appear
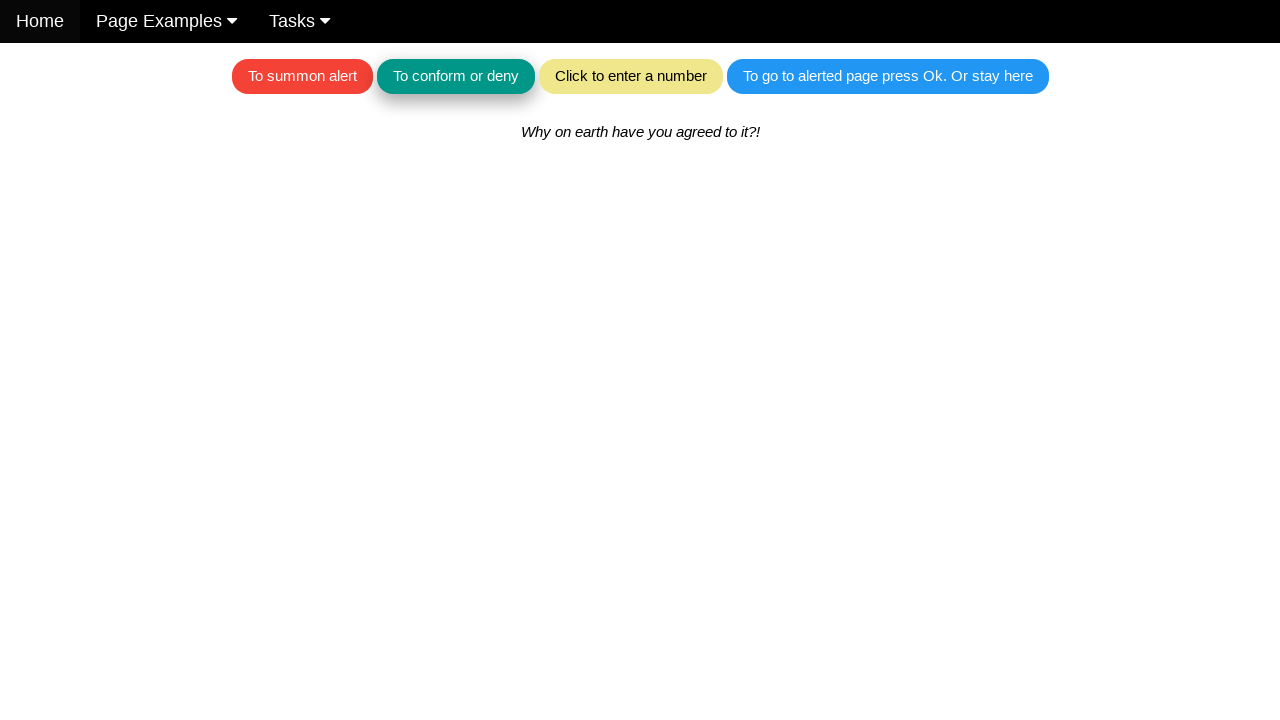

Retrieved confirmation message text
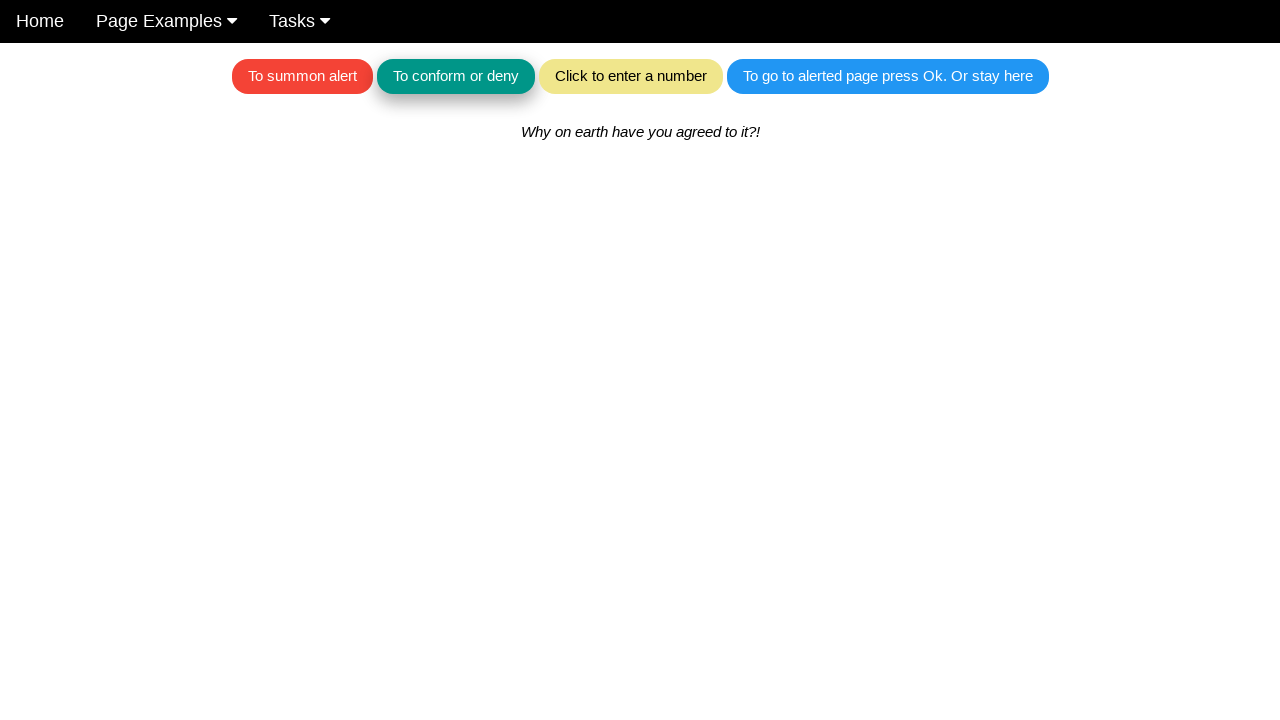

Verified confirmation message is 'Why on earth have you agreed to it?!'
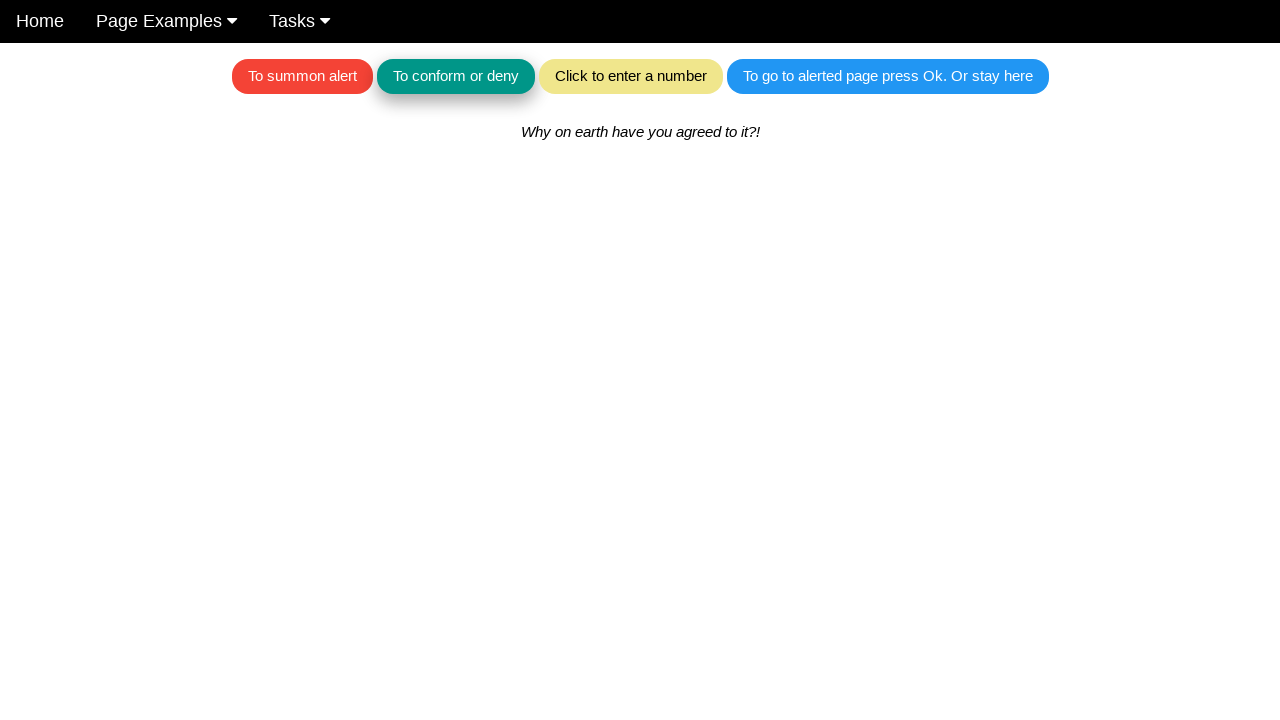

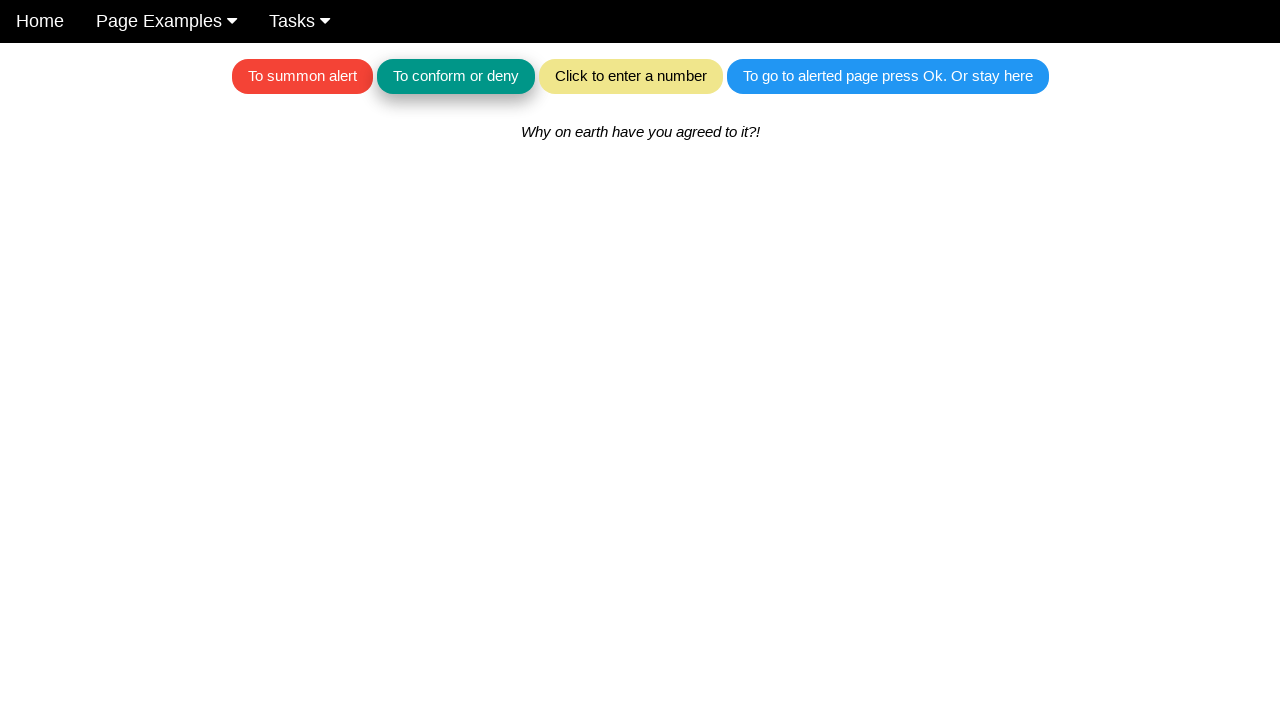